Tests injecting jQuery Growl library into a page via JavaScript execution and displaying notification messages on the page.

Starting URL: http://the-internet.herokuapp.com

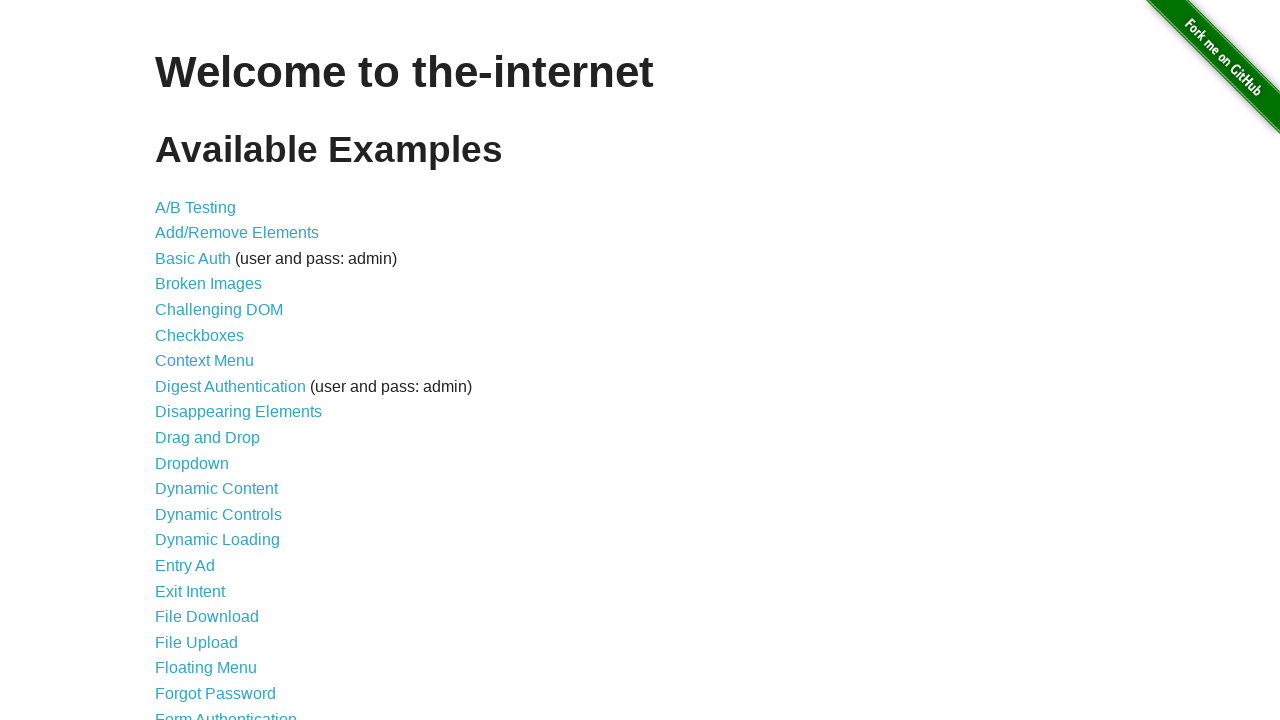

Checked for jQuery and injected it if not present
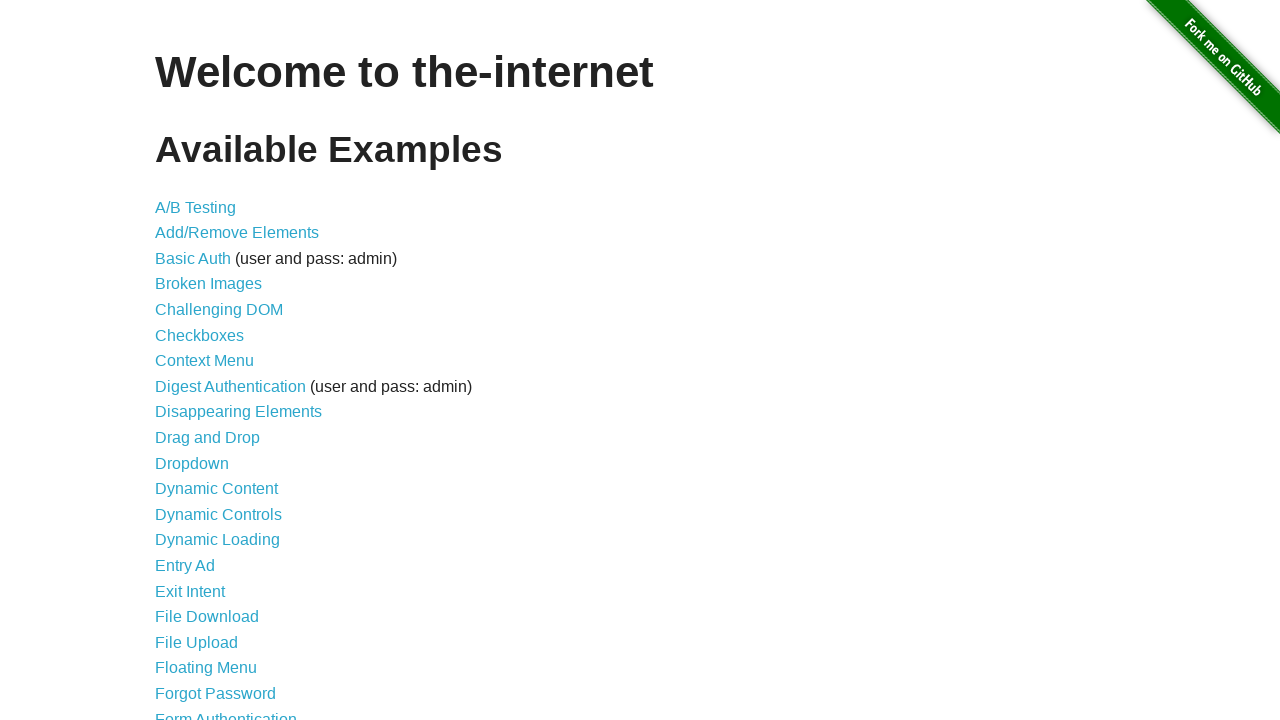

jQuery library loaded successfully
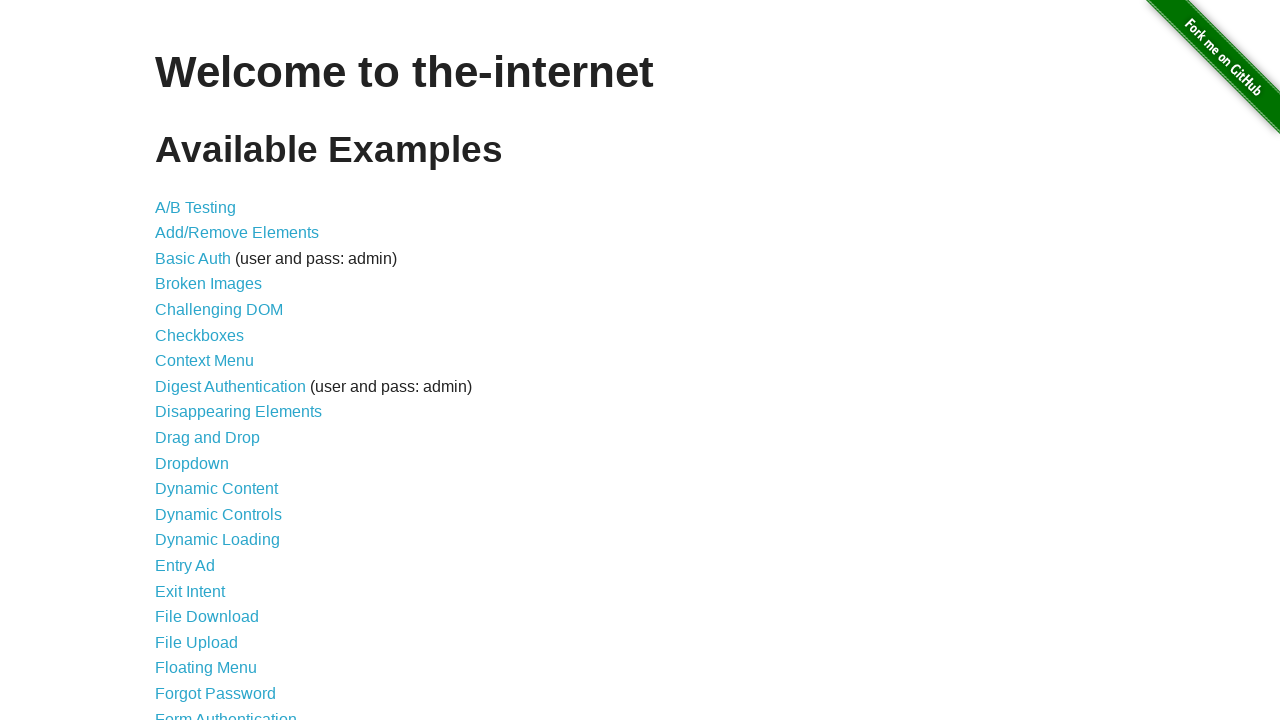

Injected jquery-growl JavaScript library via $.getScript()
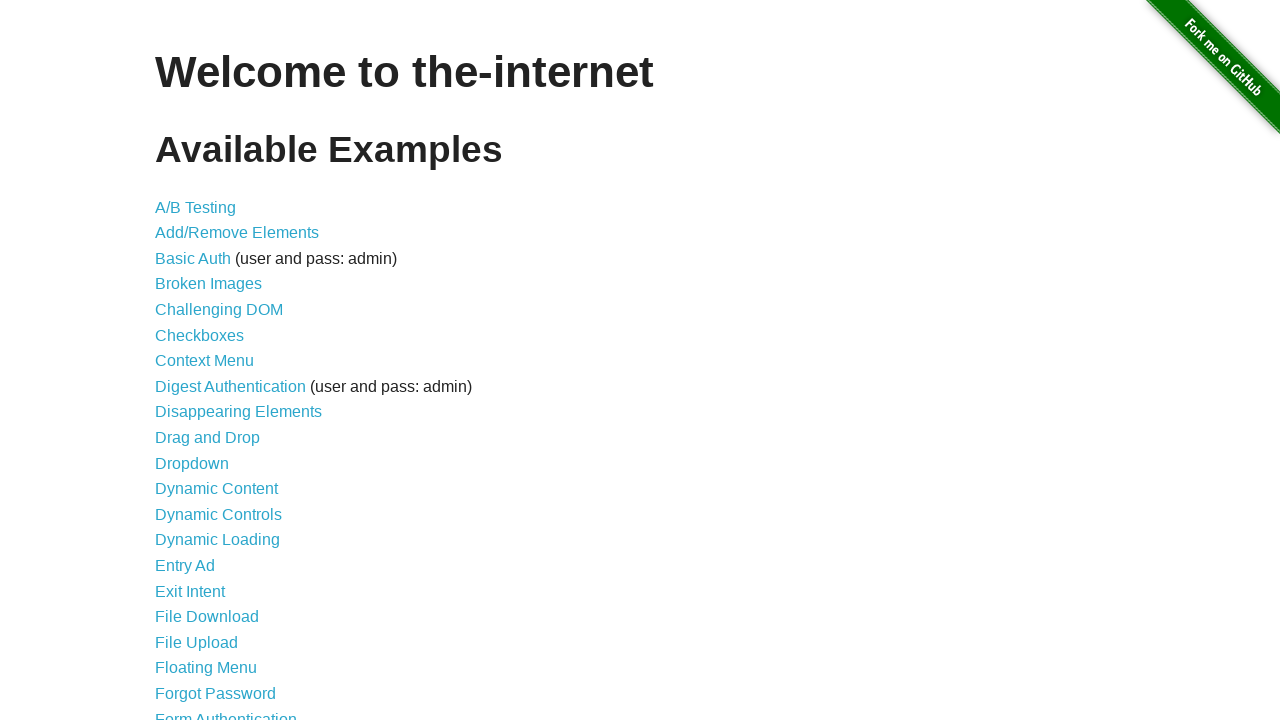

Waited 1 second for jquery-growl script to load
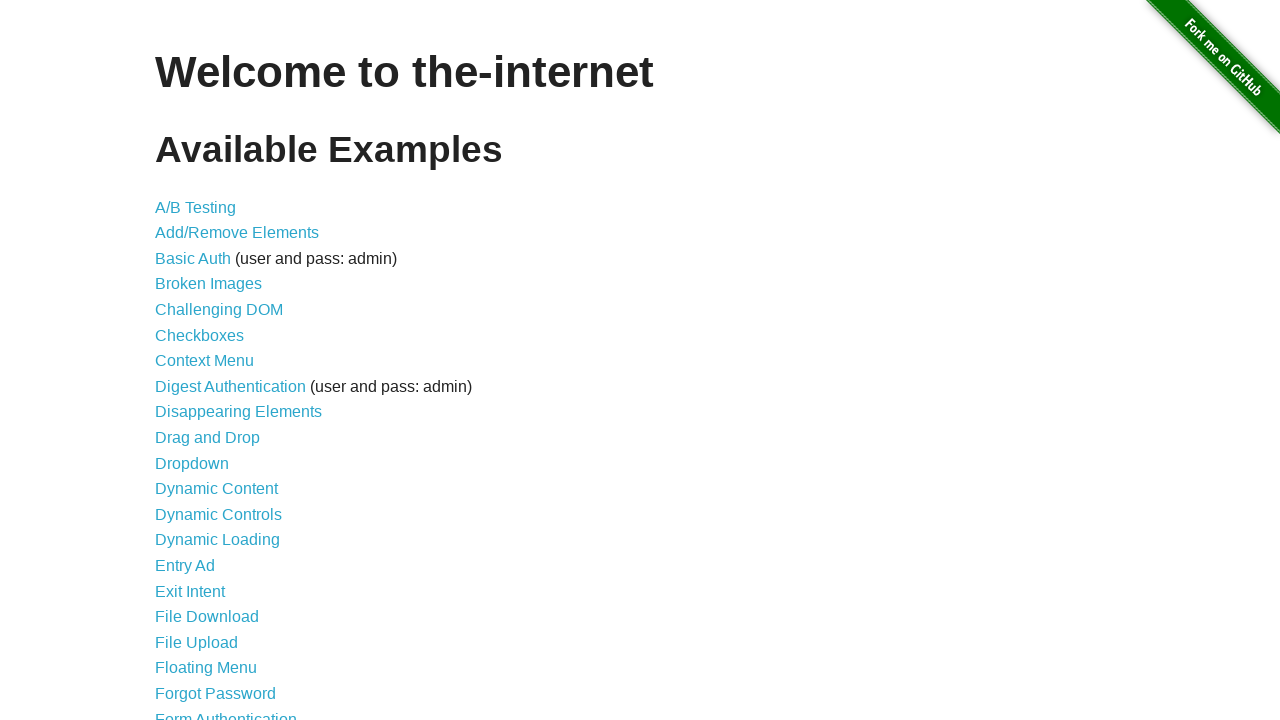

Injected jquery-growl CSS stylesheet
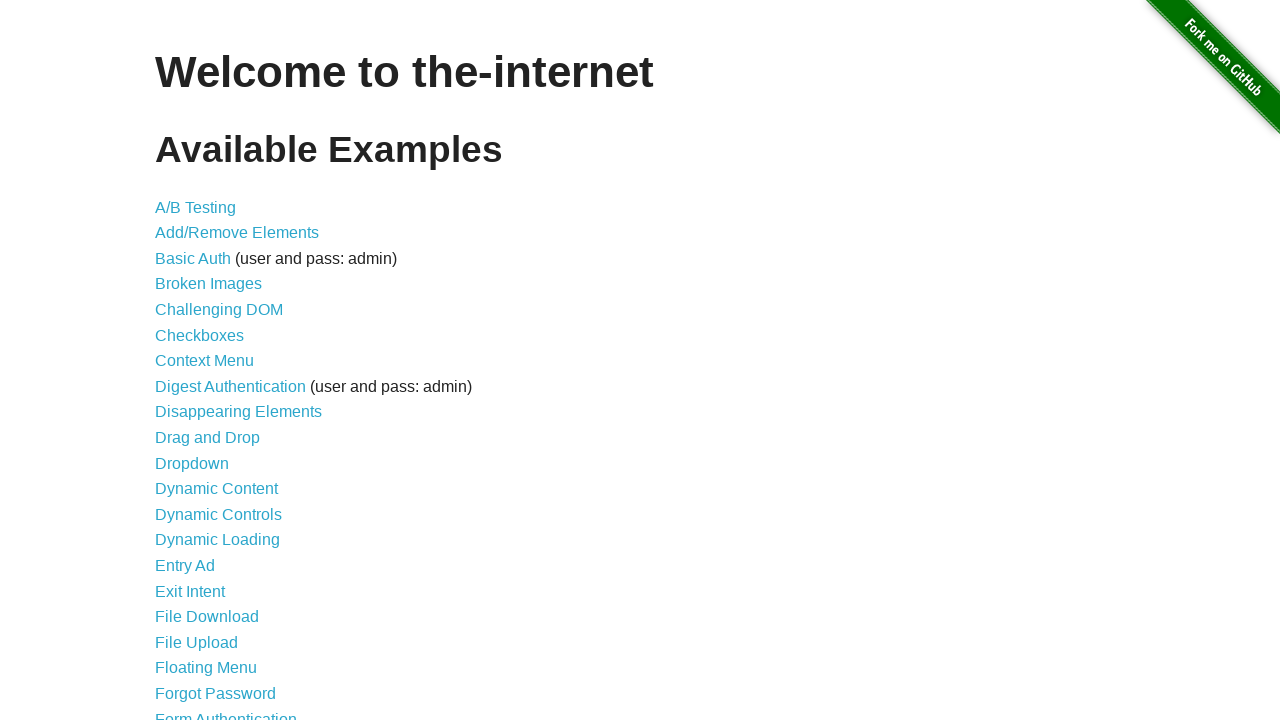

jquery-growl library became available
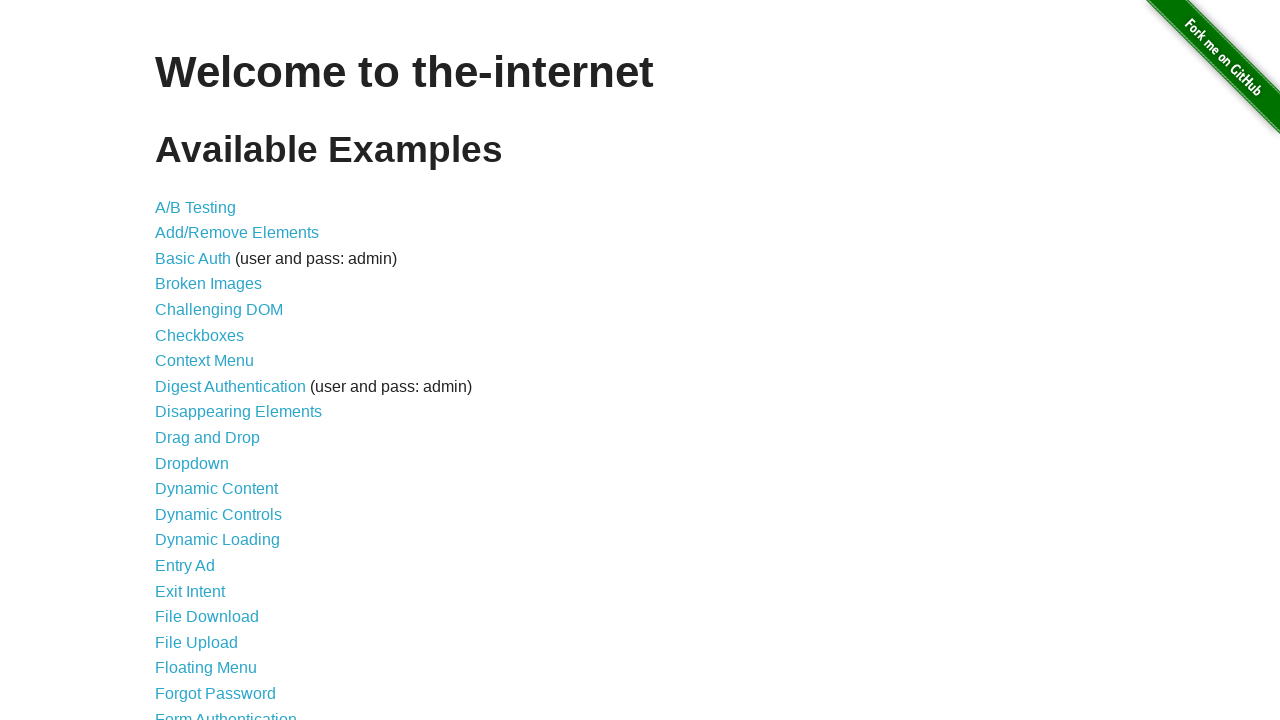

Displayed jquery-growl notification with title 'GET' and message '/'
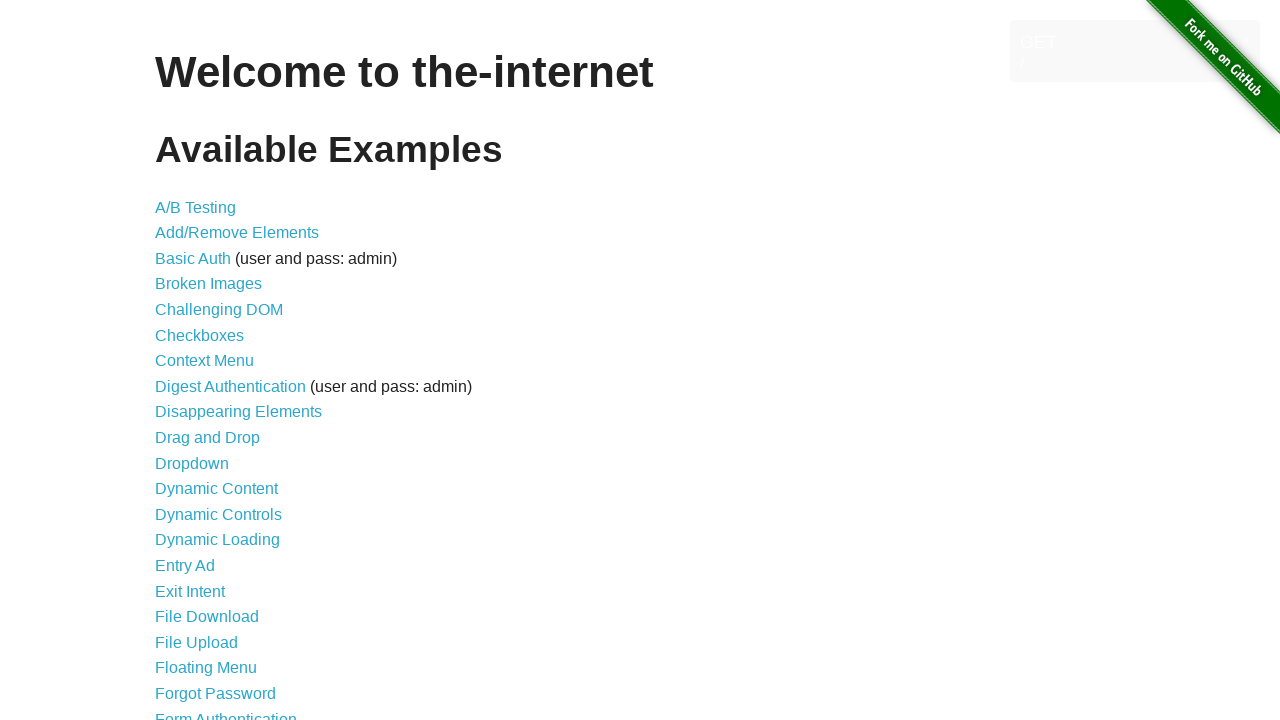

Waited 2 seconds to observe the notification on page
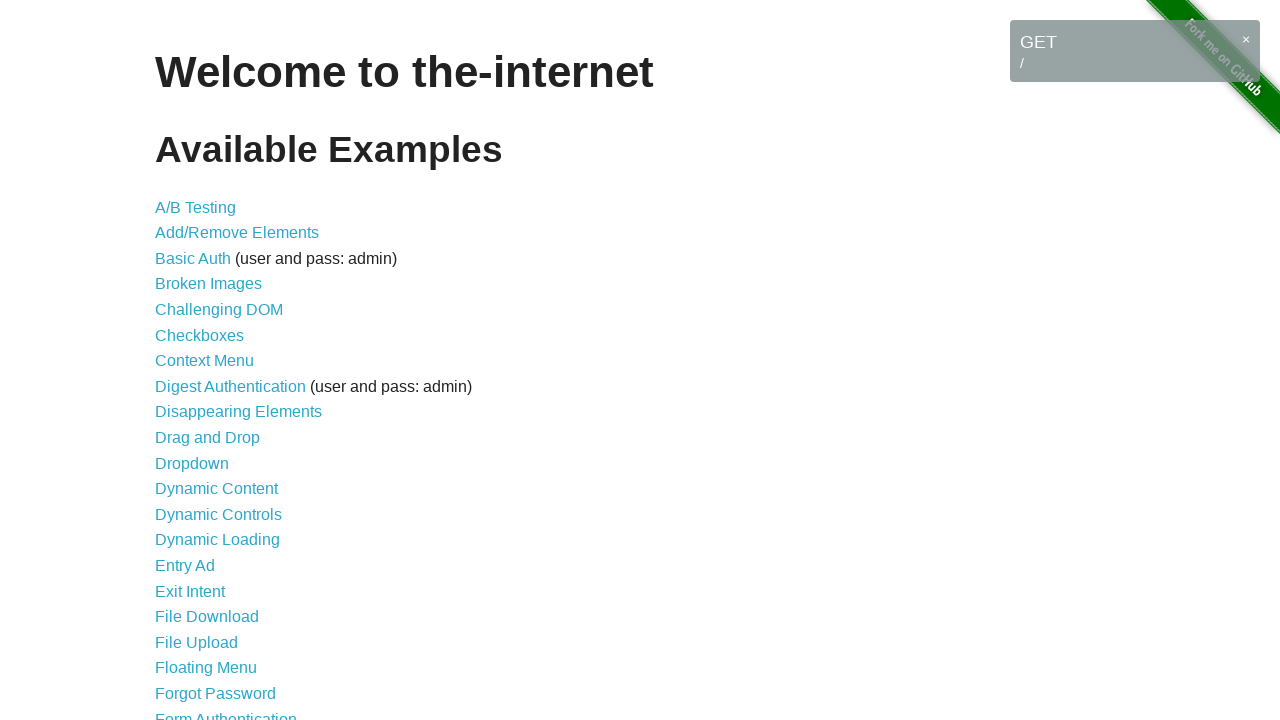

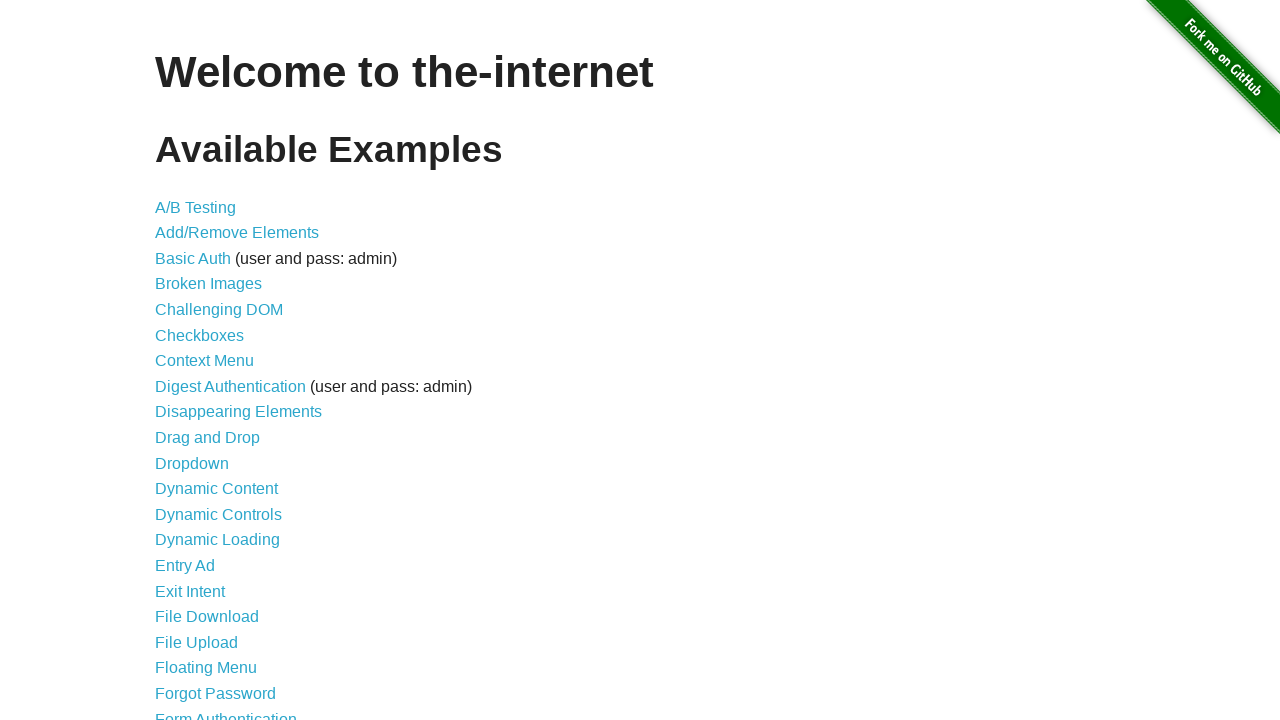